Tests Ajio website's search and filter functionality for bags, applying gender and category filters to display filtered results

Starting URL: https://www.ajio.com/

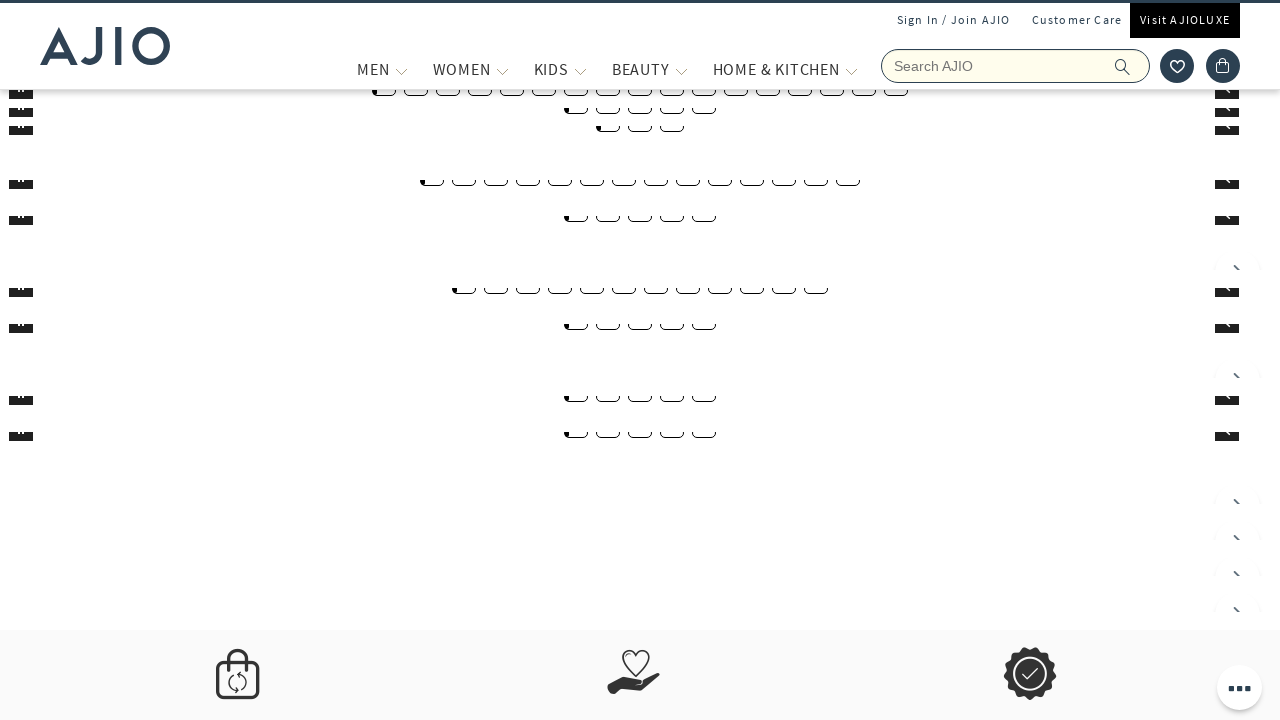

Filled search field with 'bags' on input[placeholder='Search AJIO']
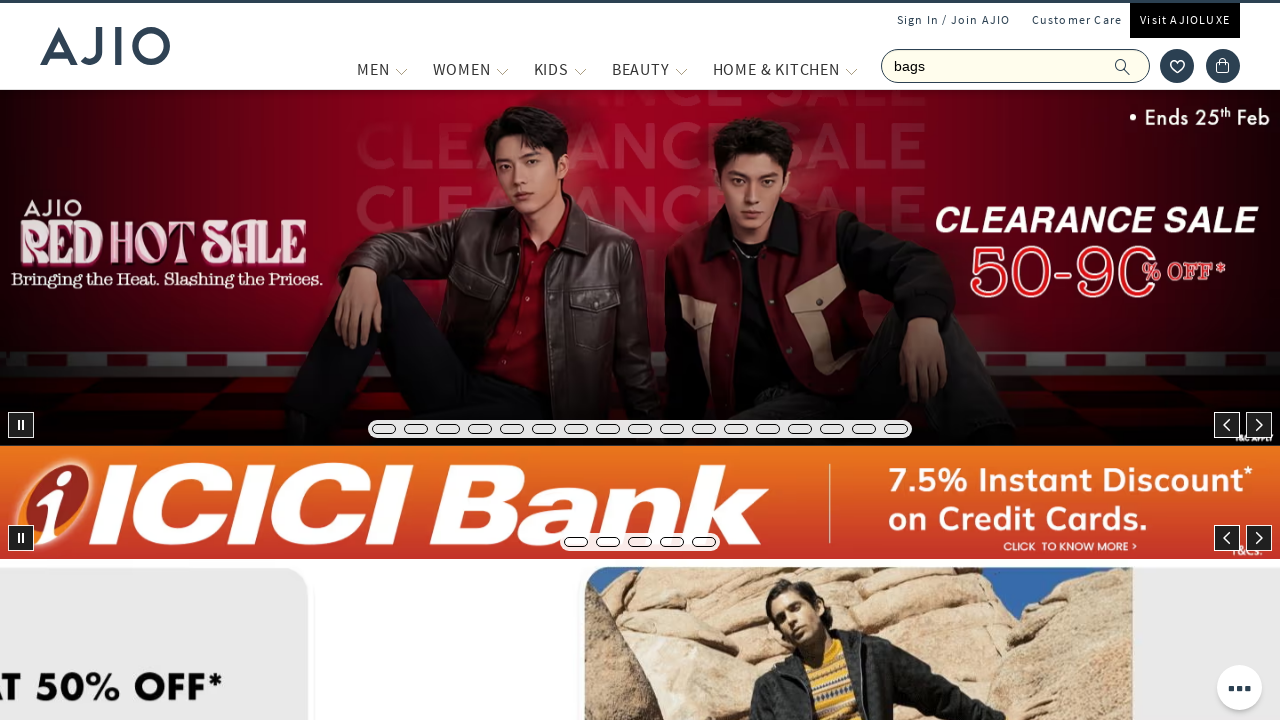

Pressed Enter to search for bags on input[placeholder='Search AJIO']
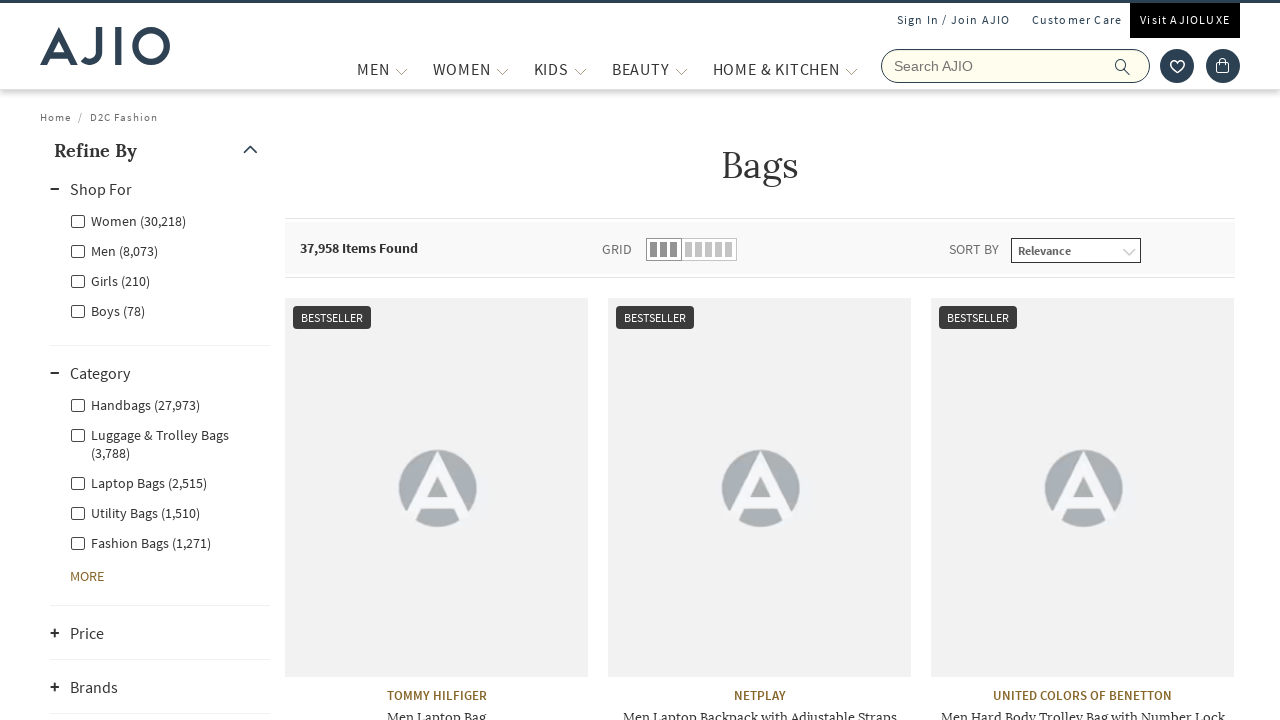

Search results loaded with gender filter available
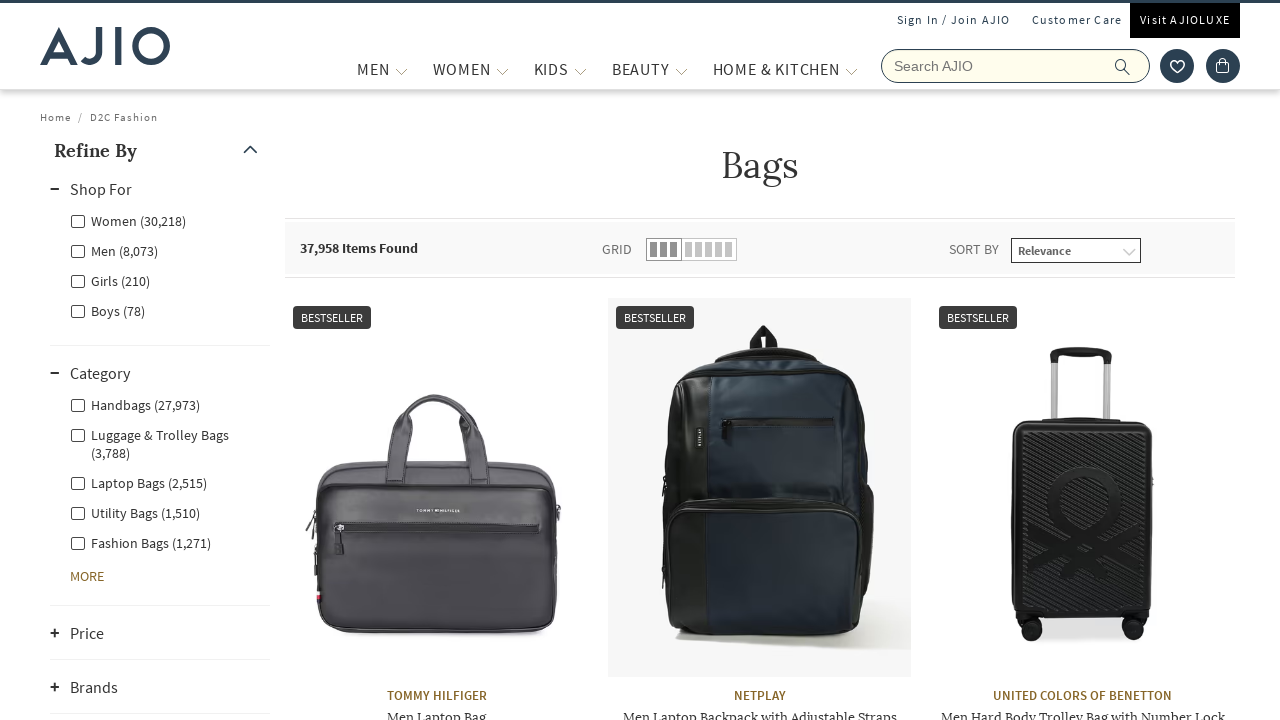

Clicked on Men gender filter at (114, 250) on label.facet-linkname.facet-linkname-genderfilter.facet-linkname-Men
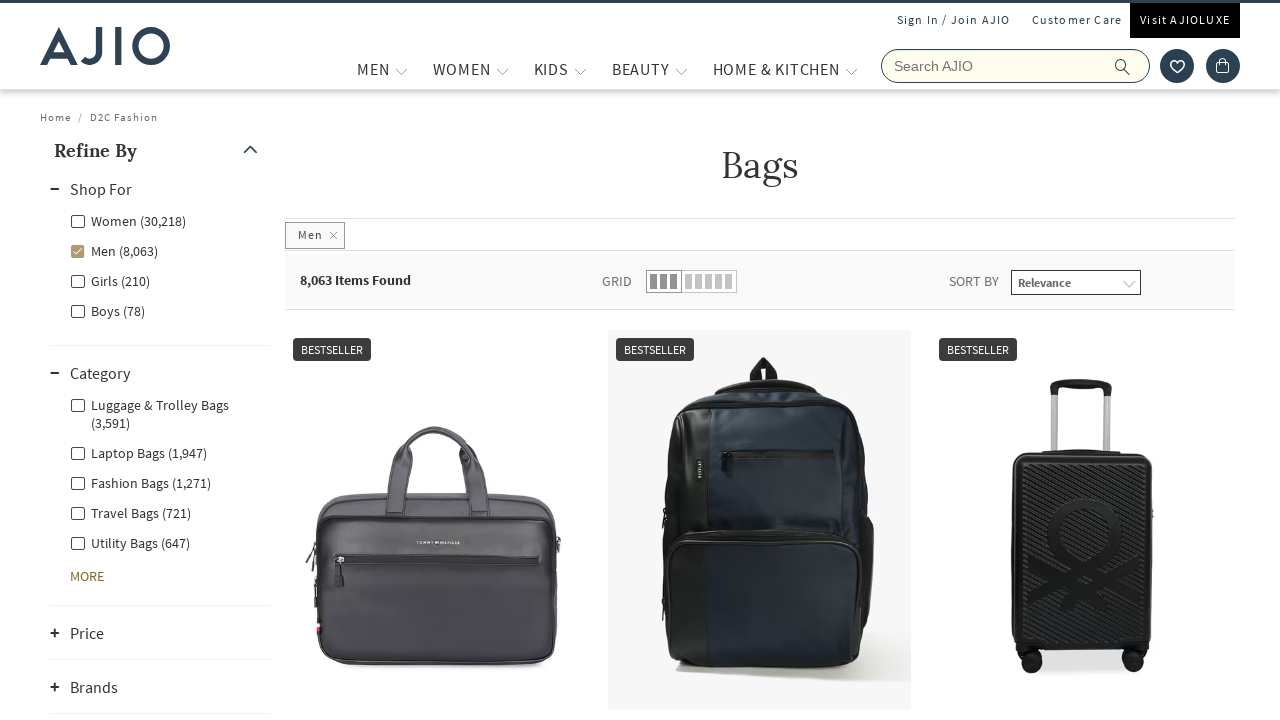

Waited for Men filter to apply
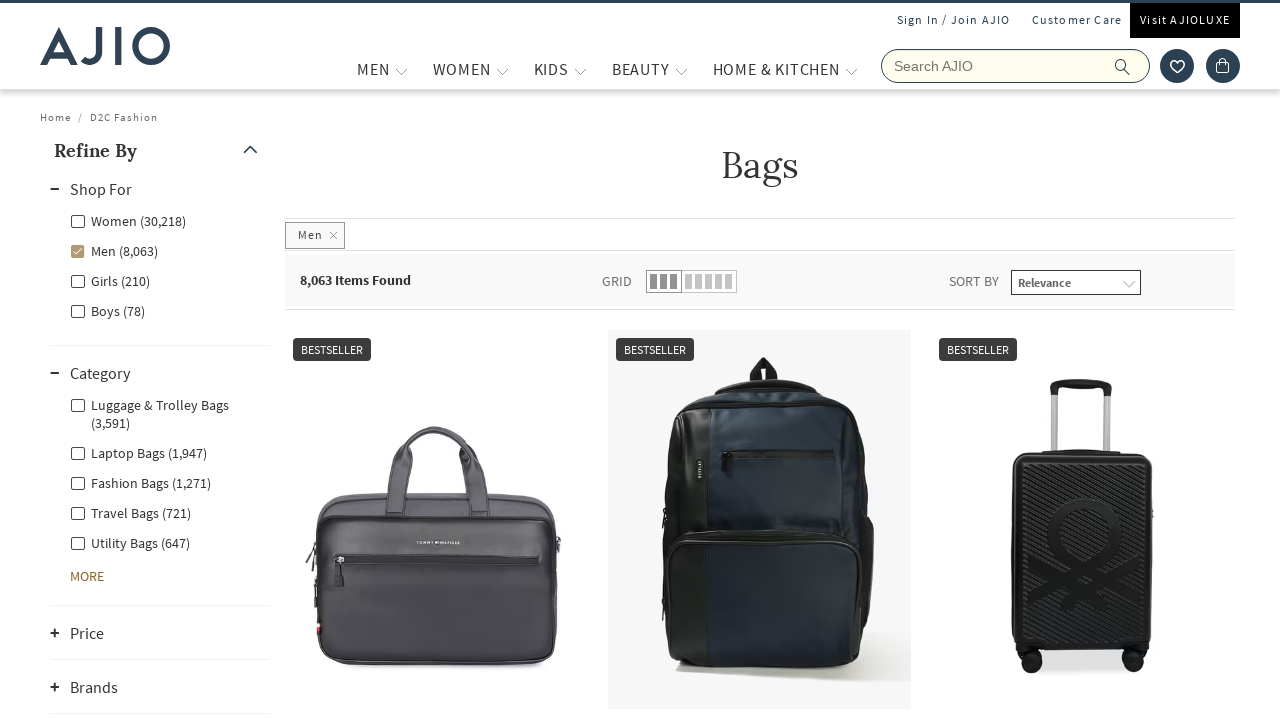

Clicked on Fashion Bags category filter at (140, 482) on label[for*='Men - Fashion Bags']
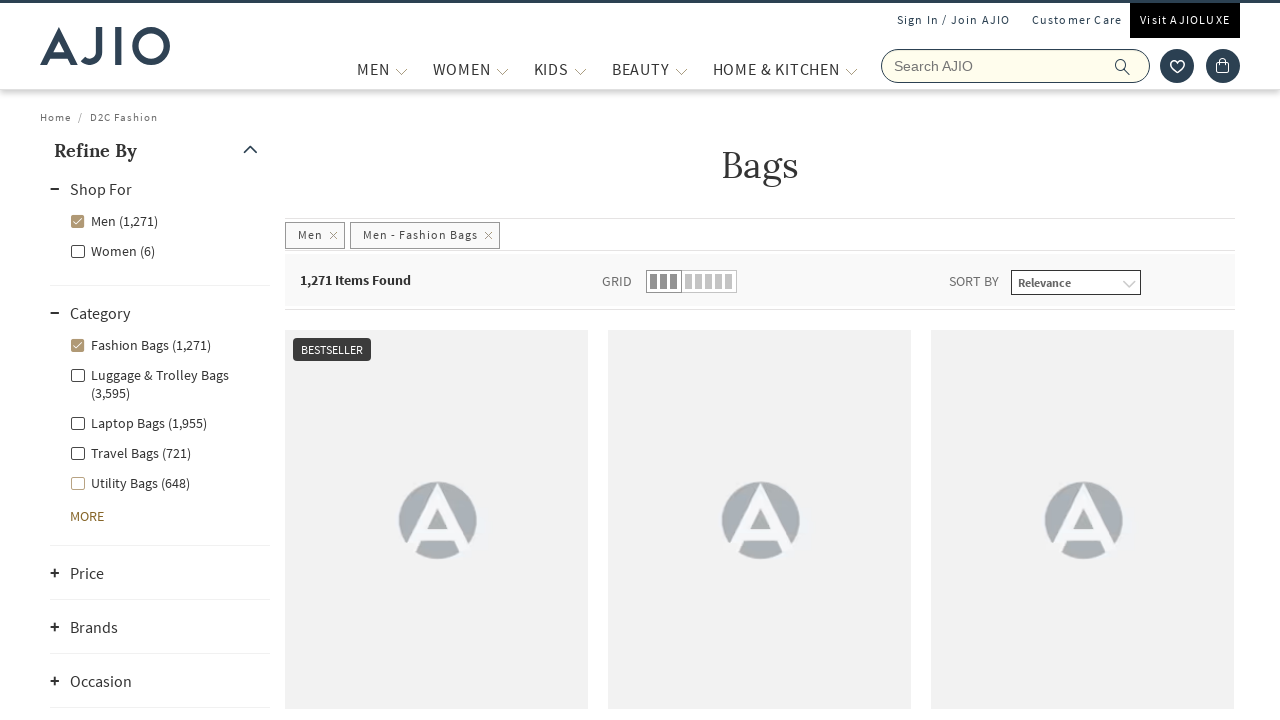

Waited for Fashion Bags filter to apply
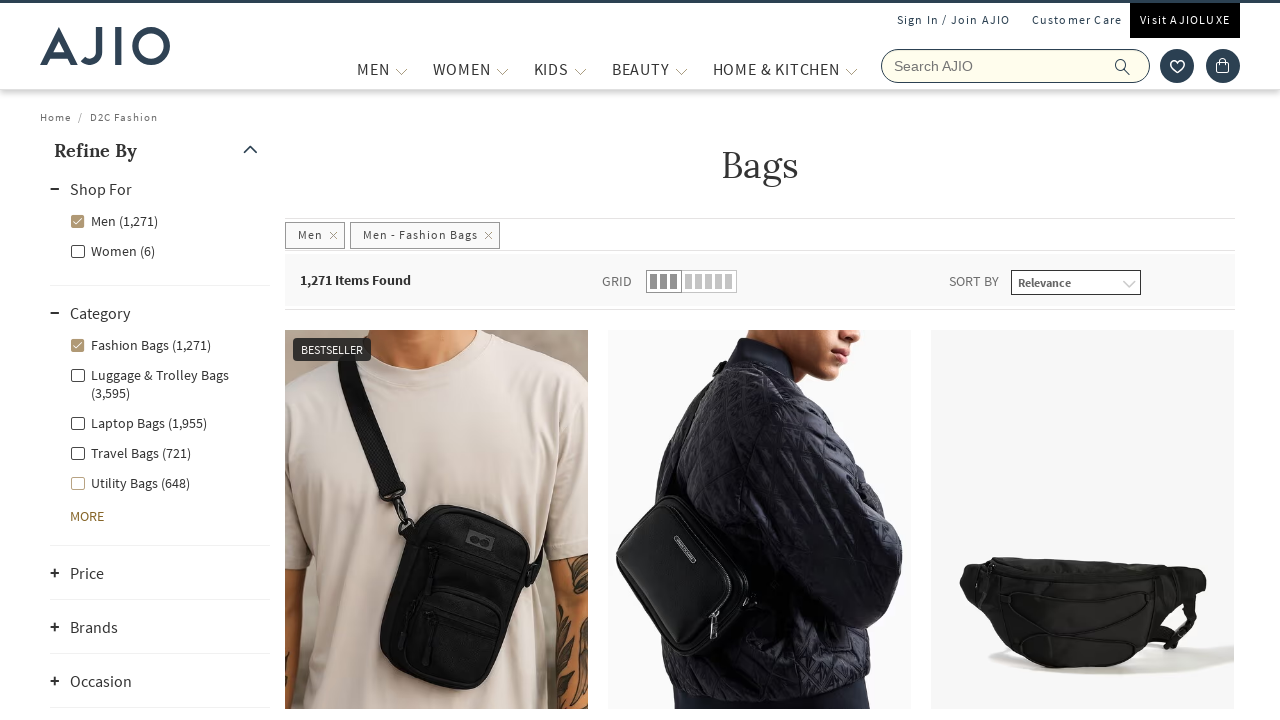

Verified items count is displayed
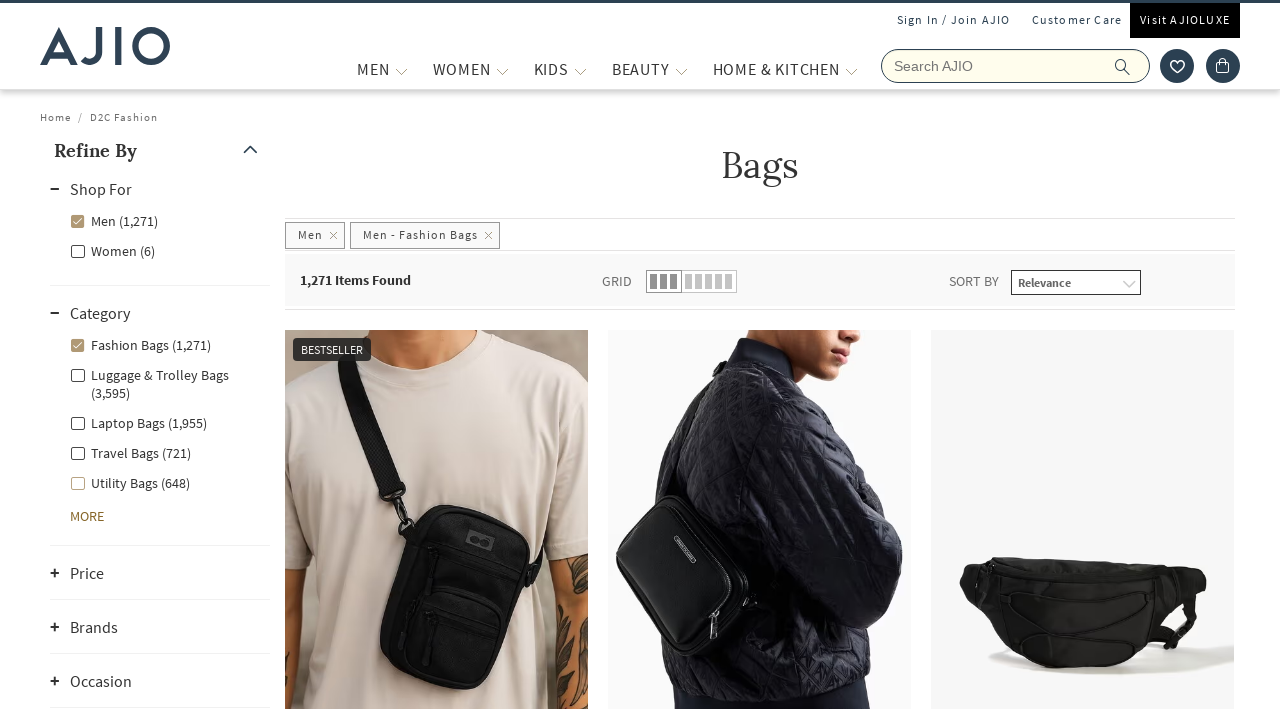

Verified brand names are displayed
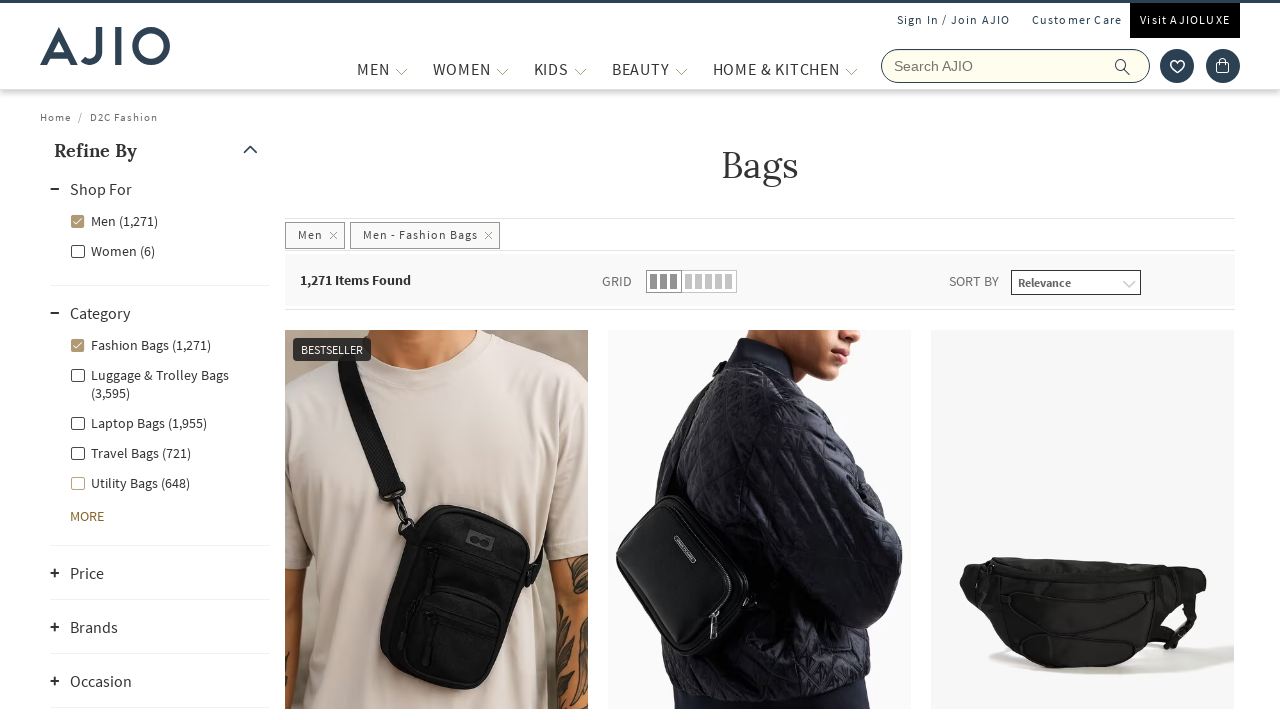

Verified bag names are displayed
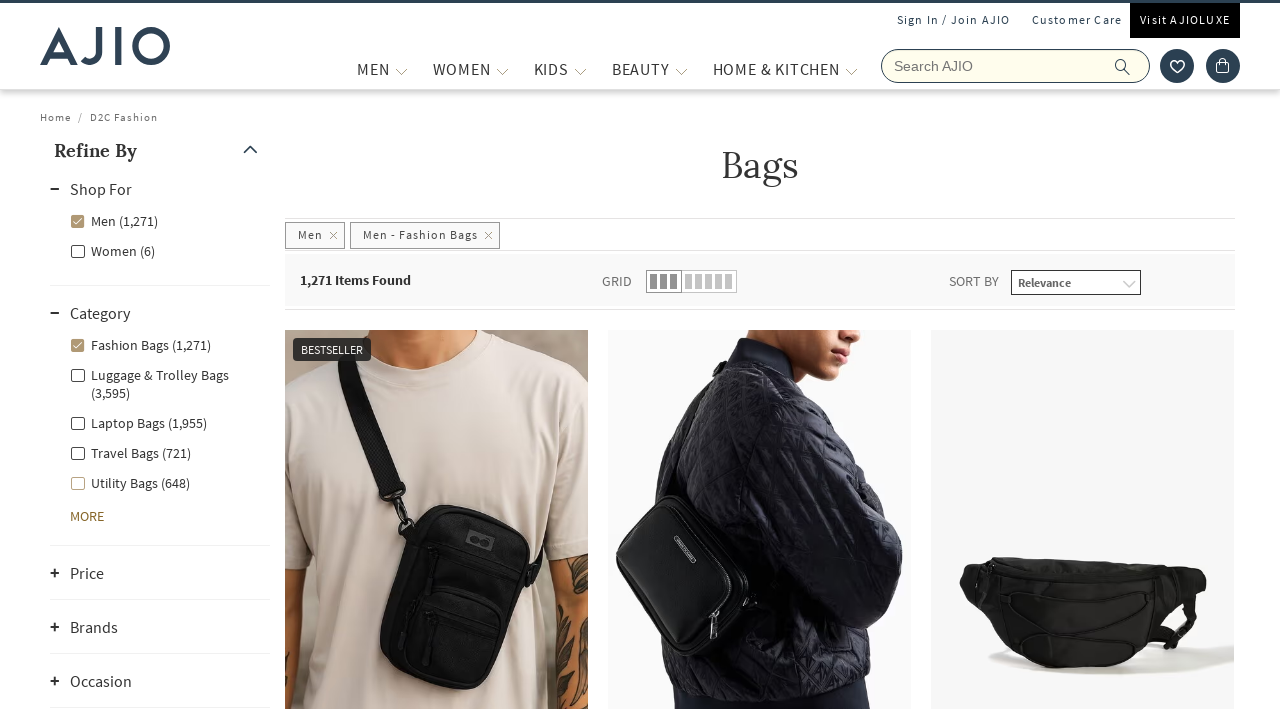

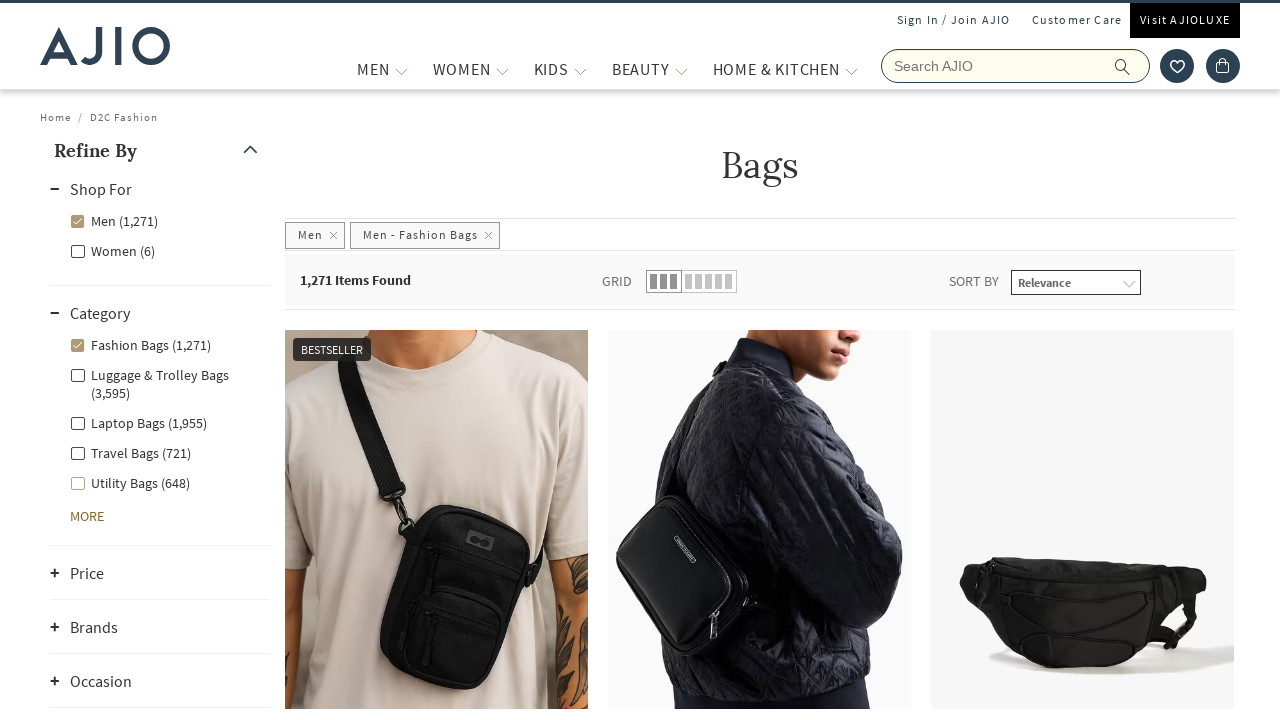